Tests JavaScript confirm alert handling by clicking a confirm button and accepting the alert dialog that appears.

Starting URL: https://v1.training-support.net/selenium/javascript-alerts

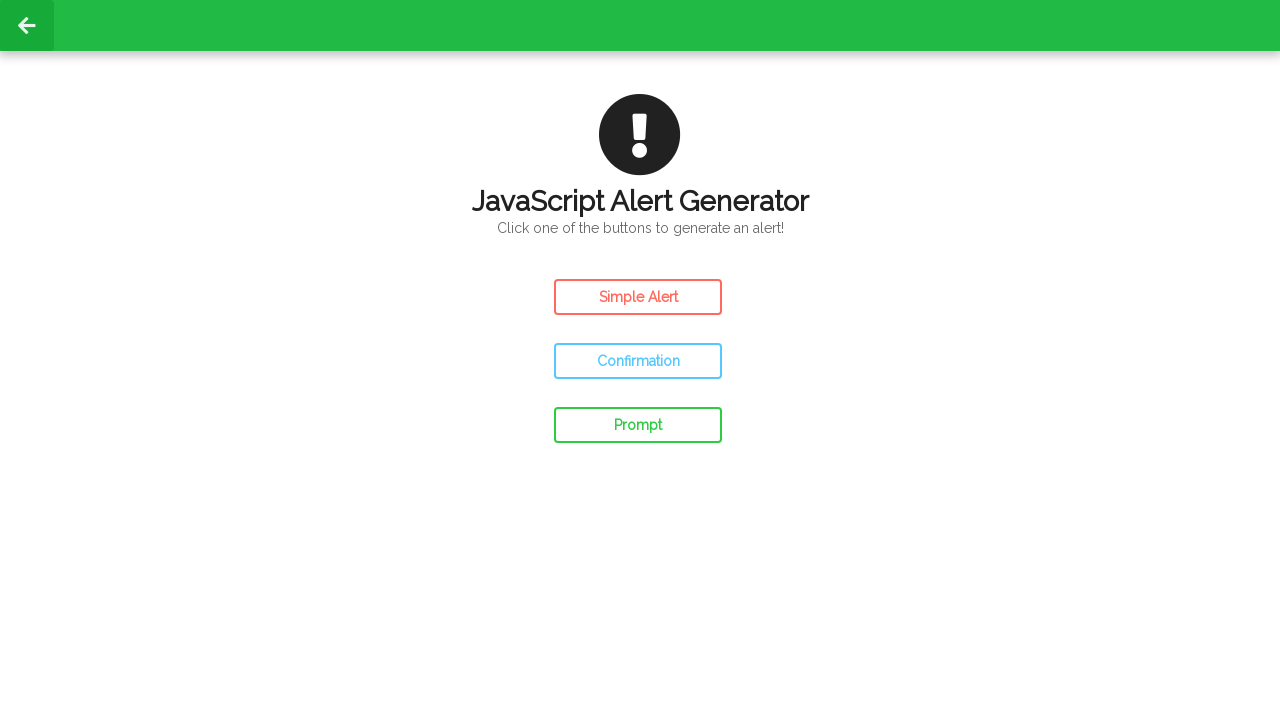

Clicked the confirm button to trigger the JavaScript confirm dialog at (638, 361) on #confirm
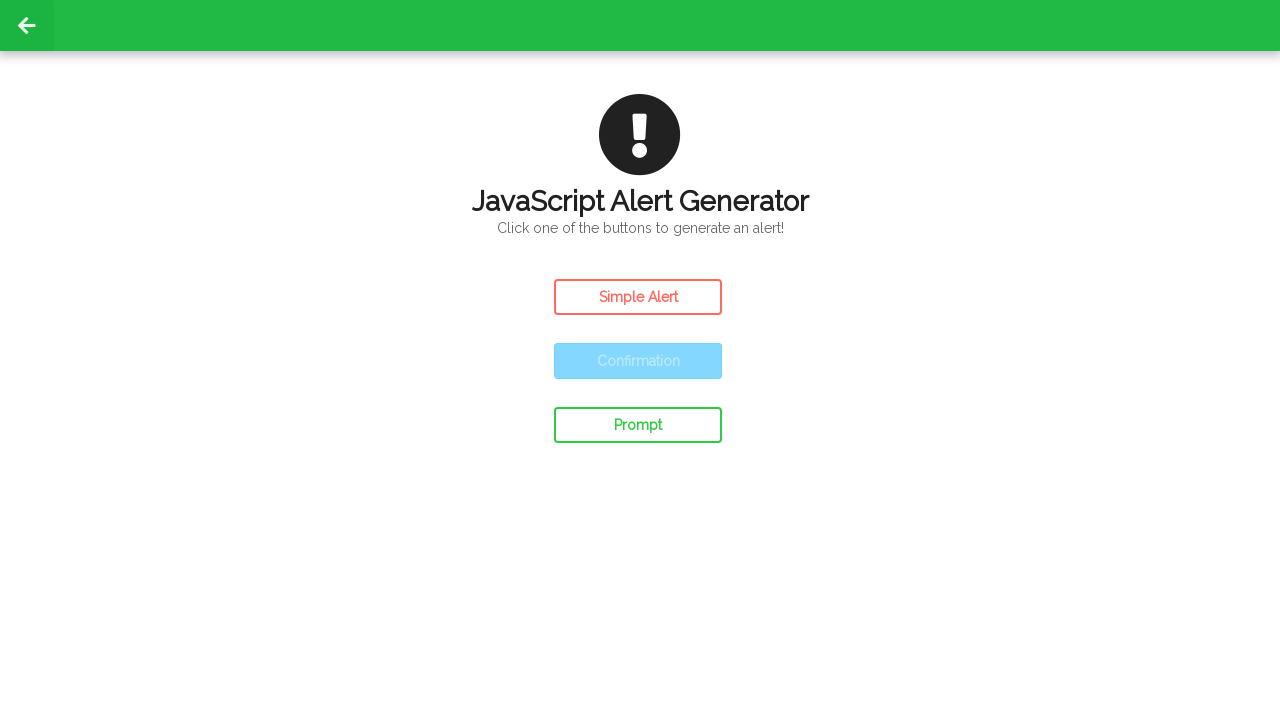

Set up dialog handler to accept the confirm alert
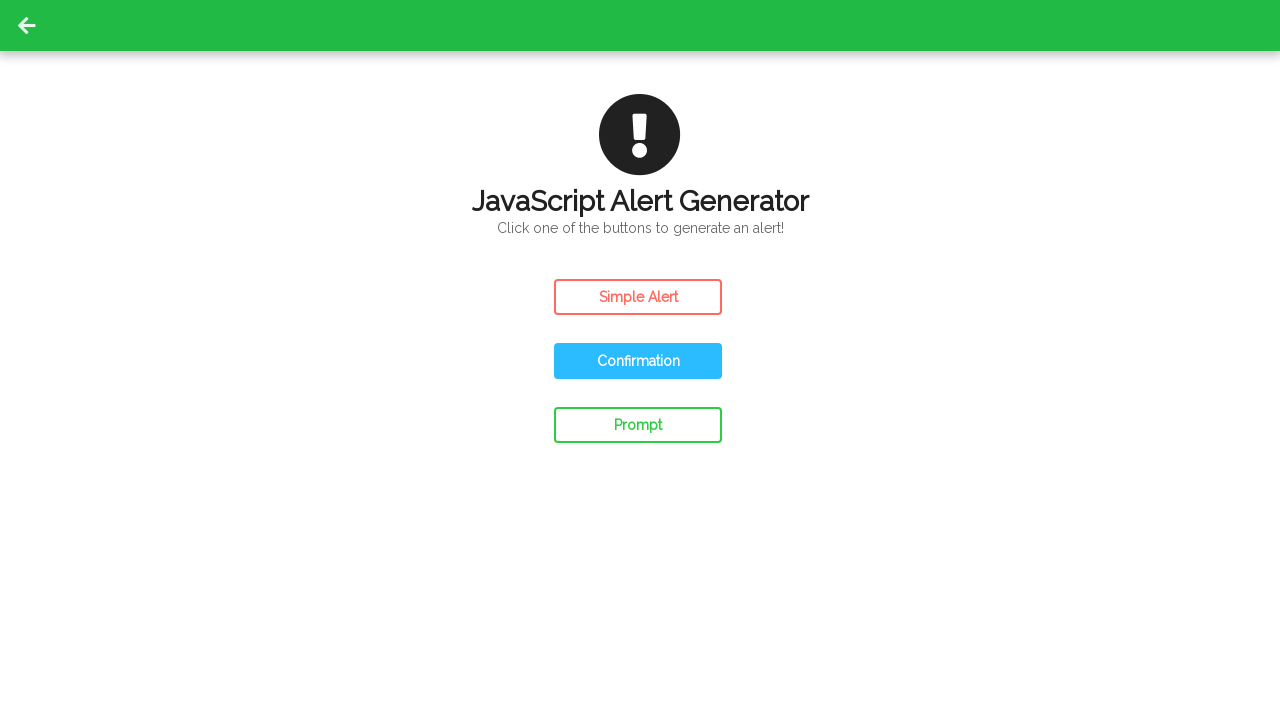

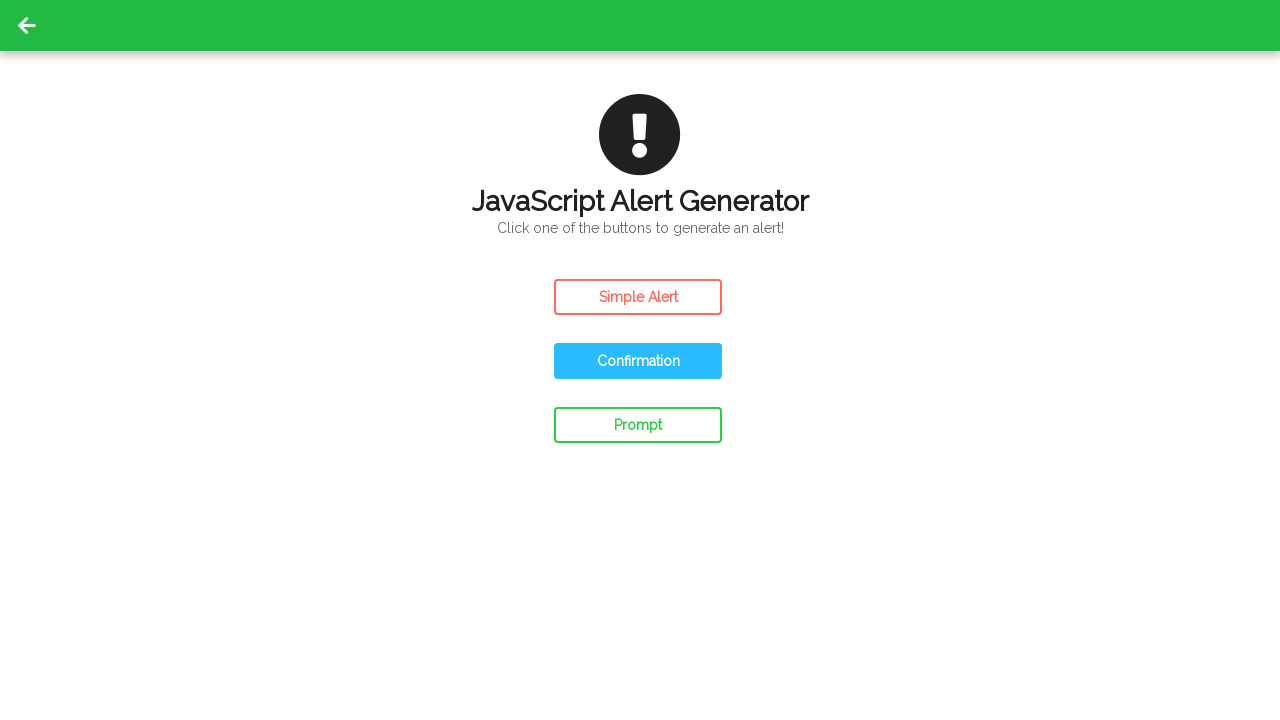